Tests registration validation with empty name field and verifies error alert message

Starting URL: https://tc1-rest-characters-site-m5ee.vercel.app

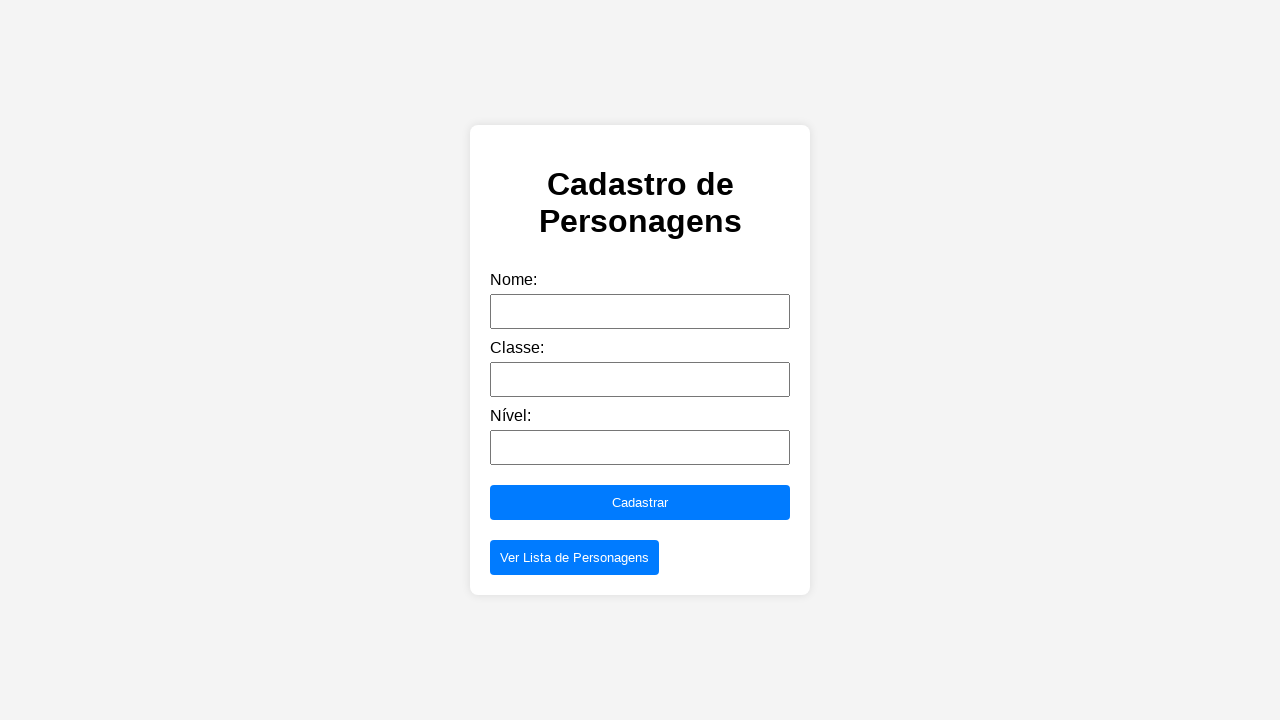

Filled class field with 'Warrior' on input[name='class'], input[id='class'], input[placeholder*='class' i]
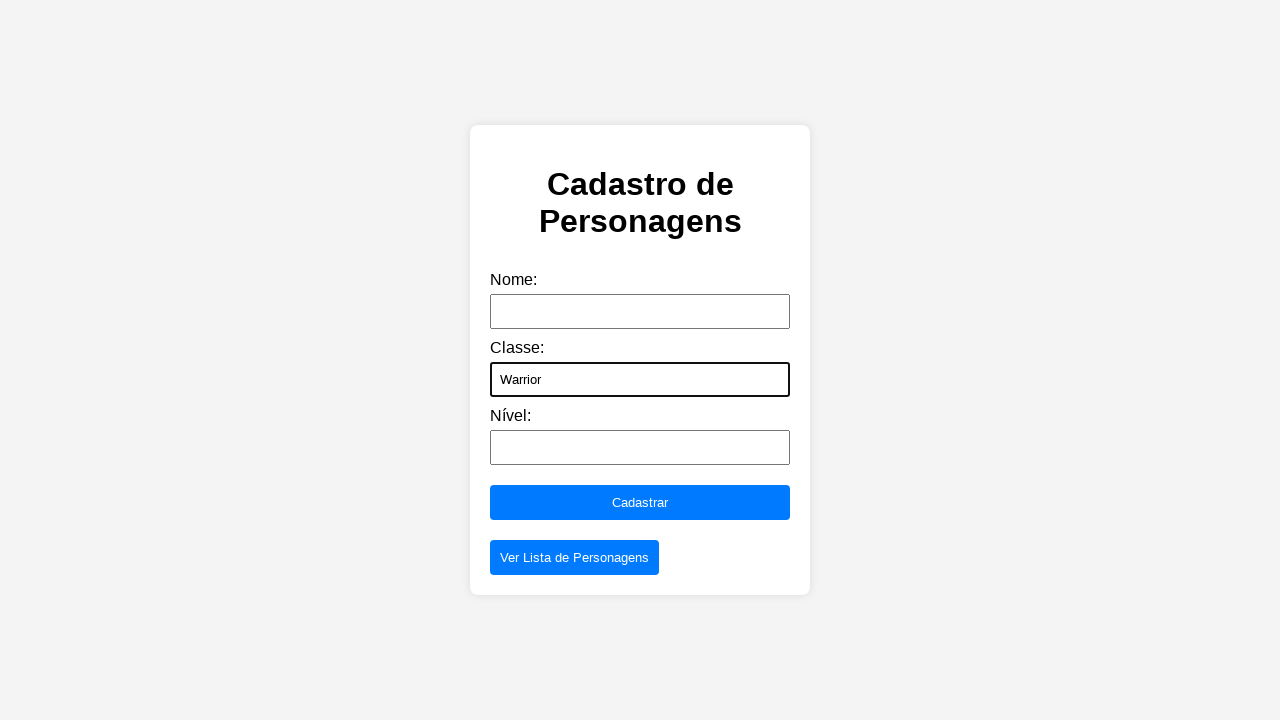

Filled level field with '10' on input[name='level'], input[id='level'], input[placeholder*='level' i]
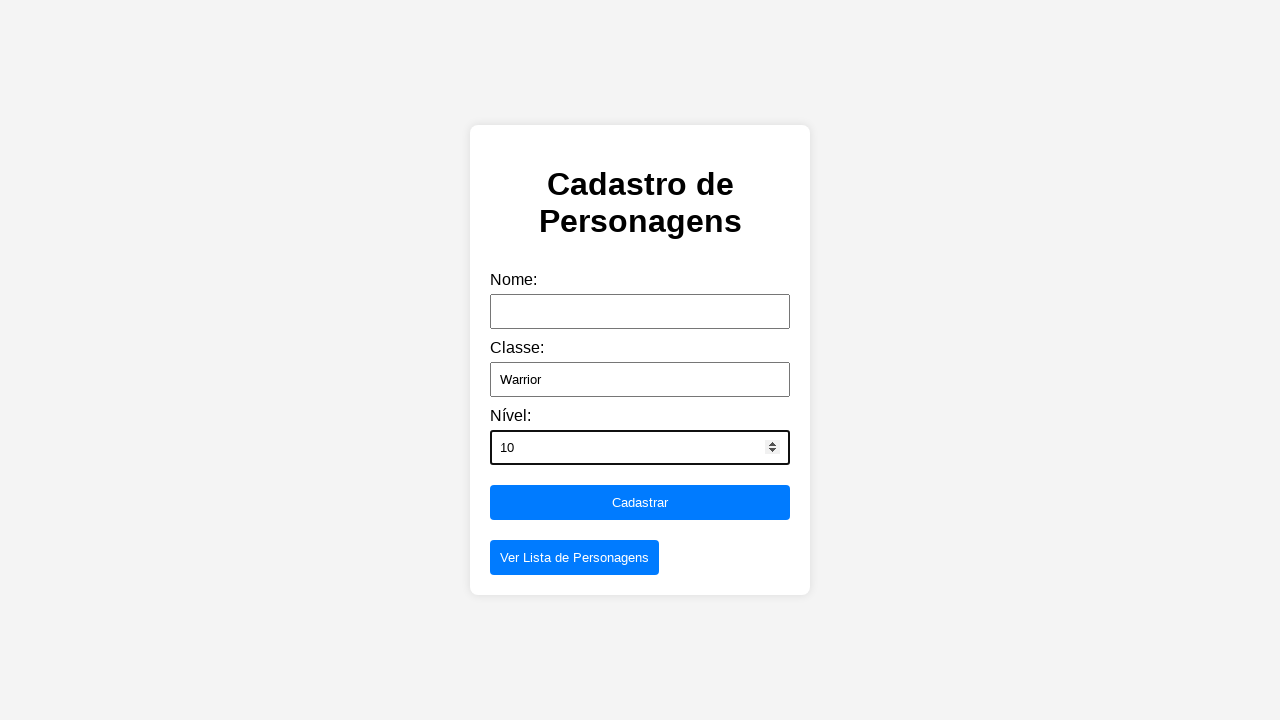

Clicked submit button to register character with empty name at (640, 503) on button[type='submit'], input[type='submit'], button:has-text('Submit'), button:h
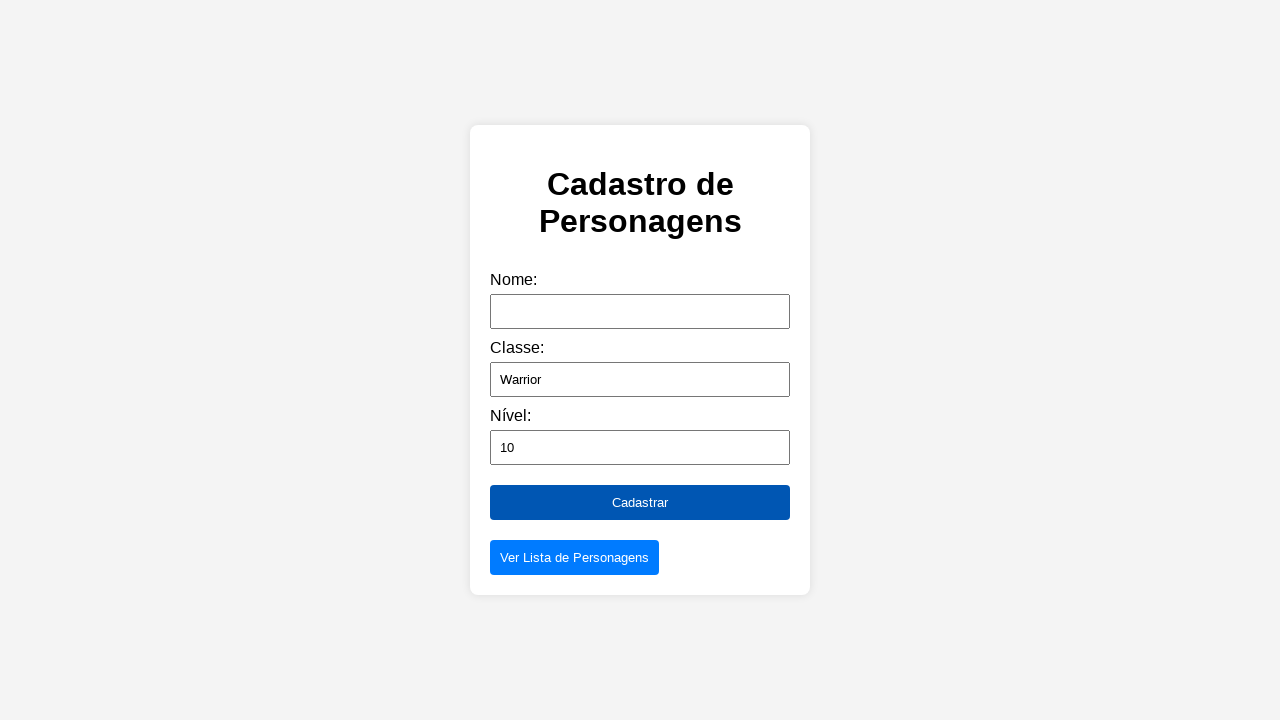

Set up dialog handler to accept alerts
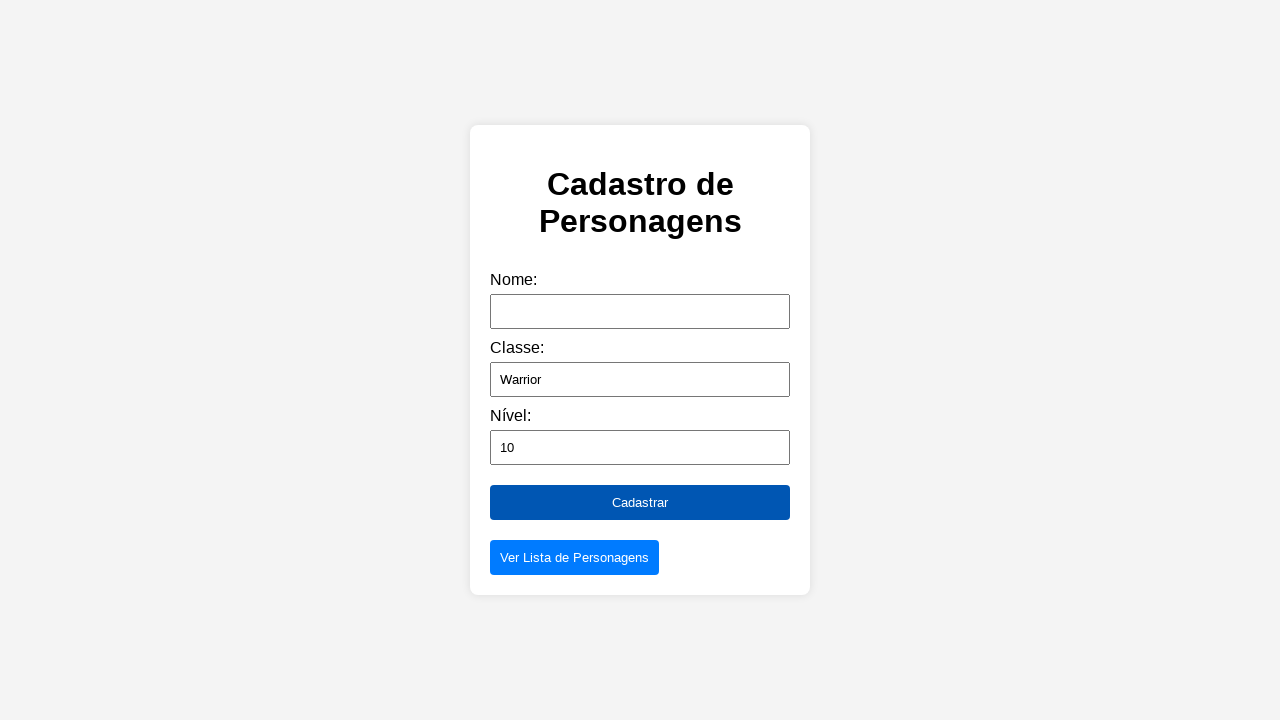

Waited for error alert to appear and be handled
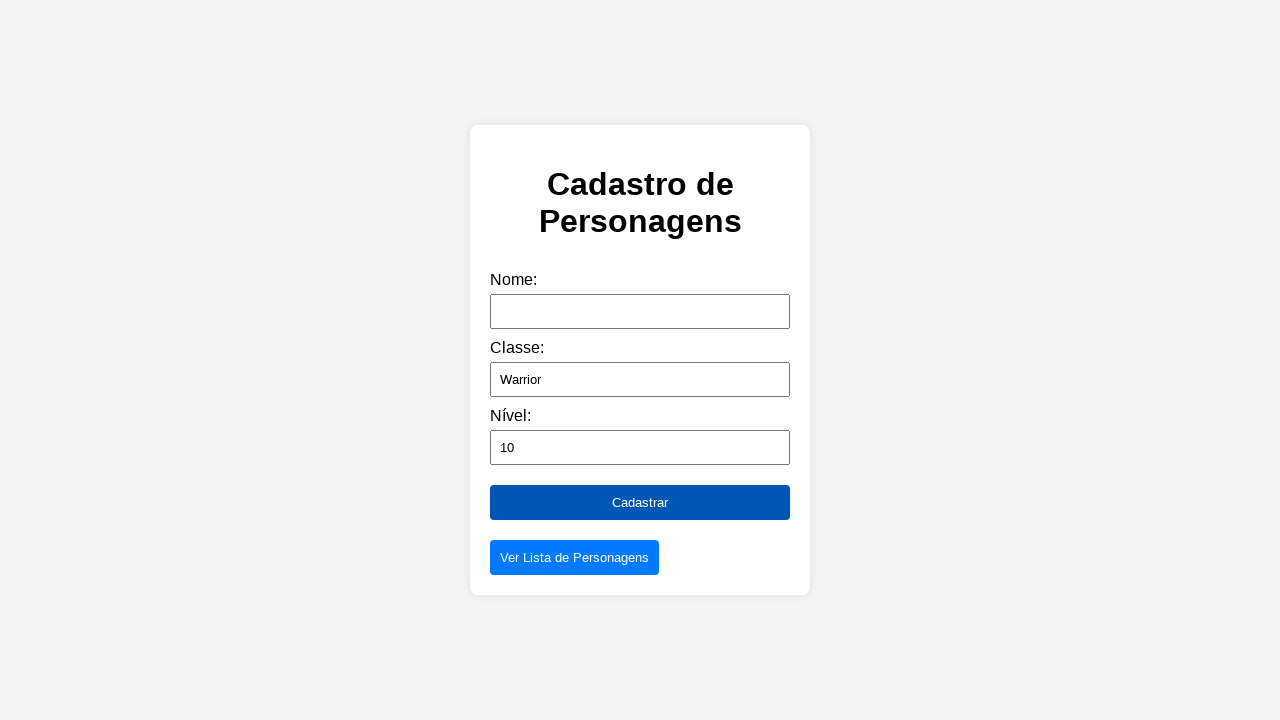

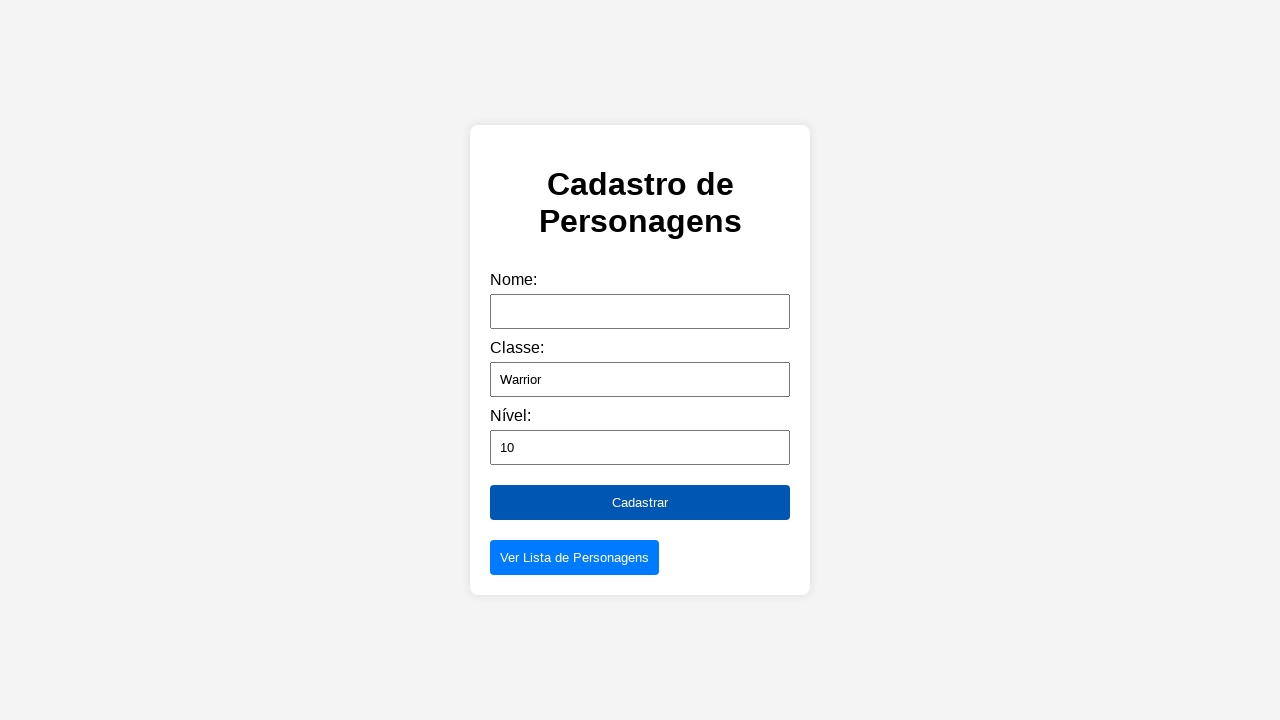